Tests adding a cookie to the browser context

Starting URL: https://webdriver.io

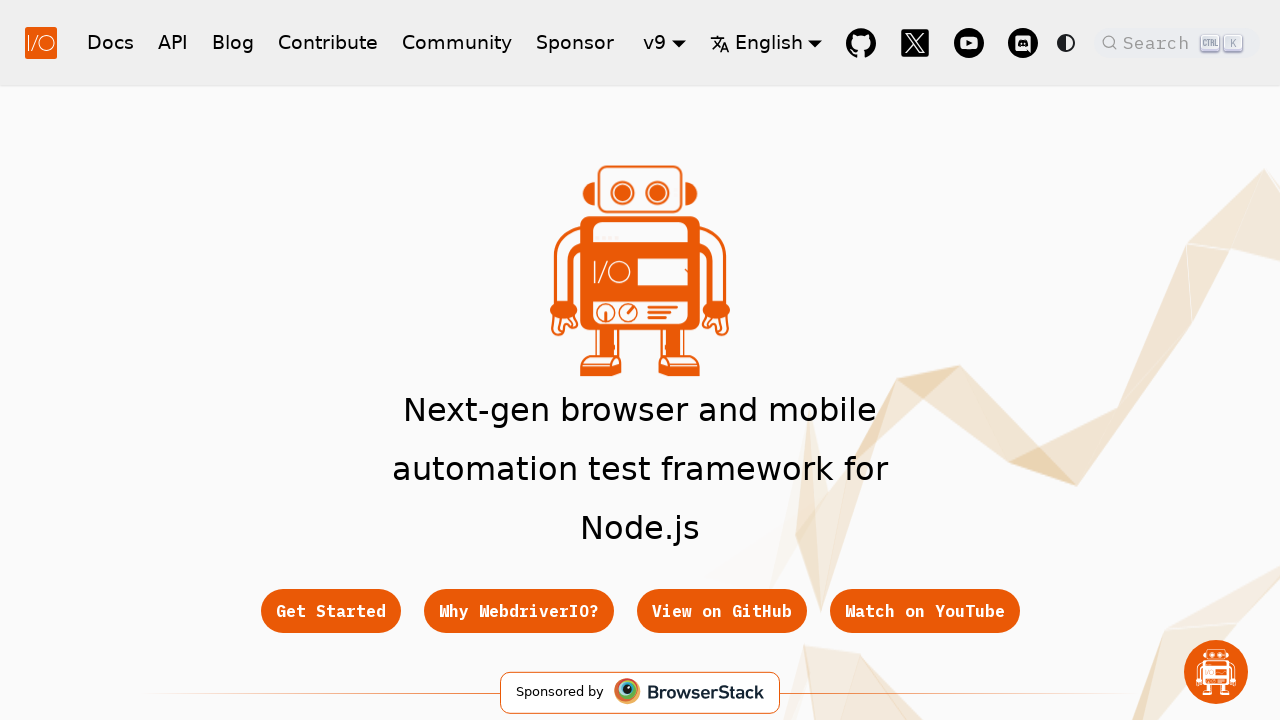

Added cookie 'foo' with value 'bar' to browser context
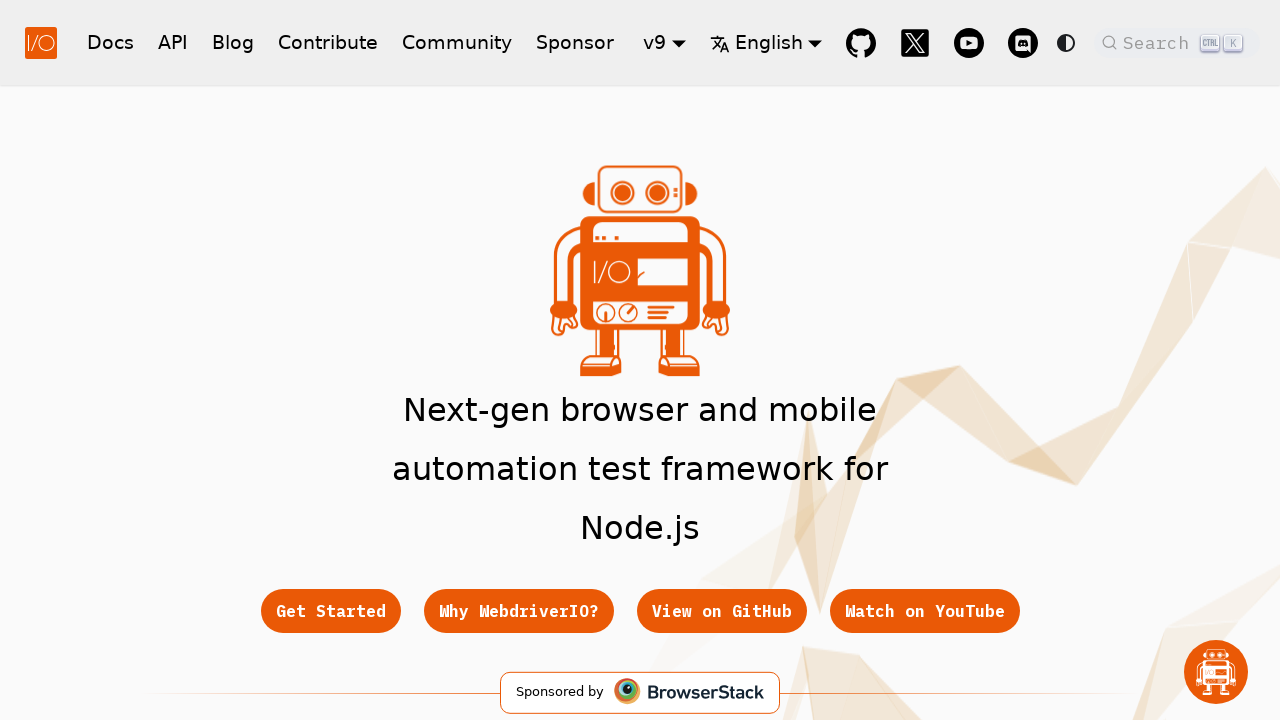

Retrieved all cookies from browser context
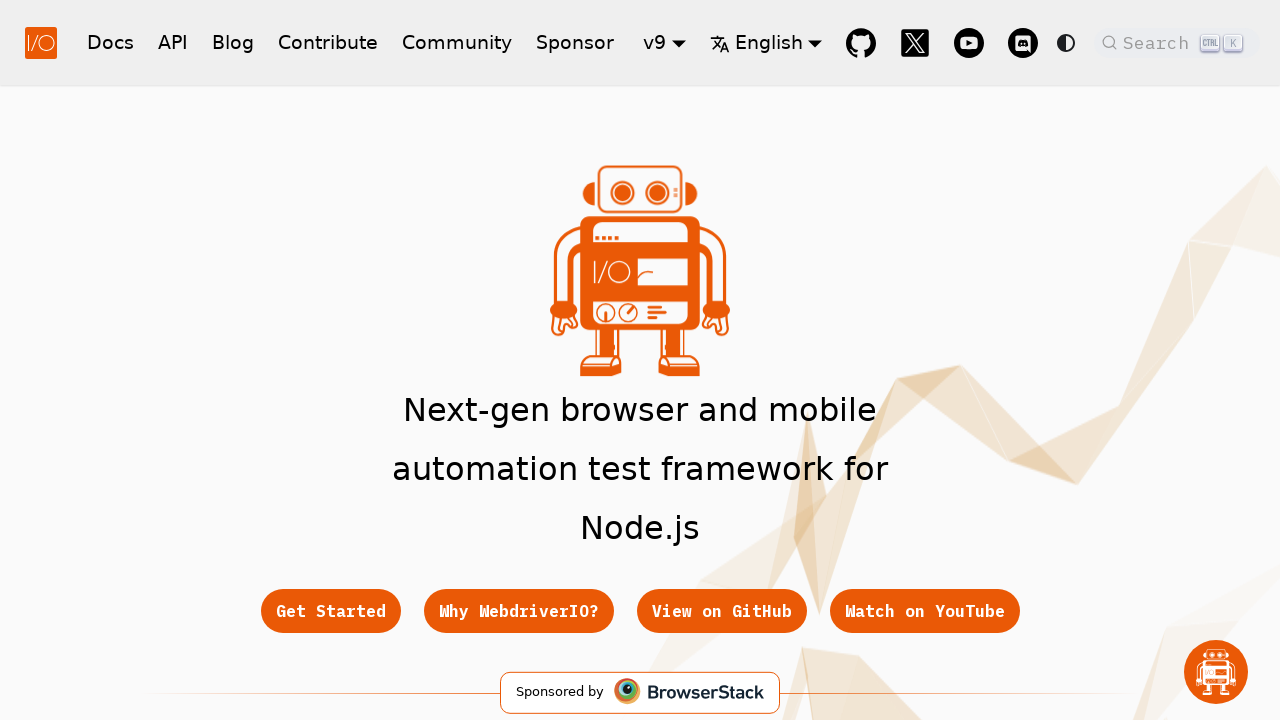

Extracted cookie names from cookies list
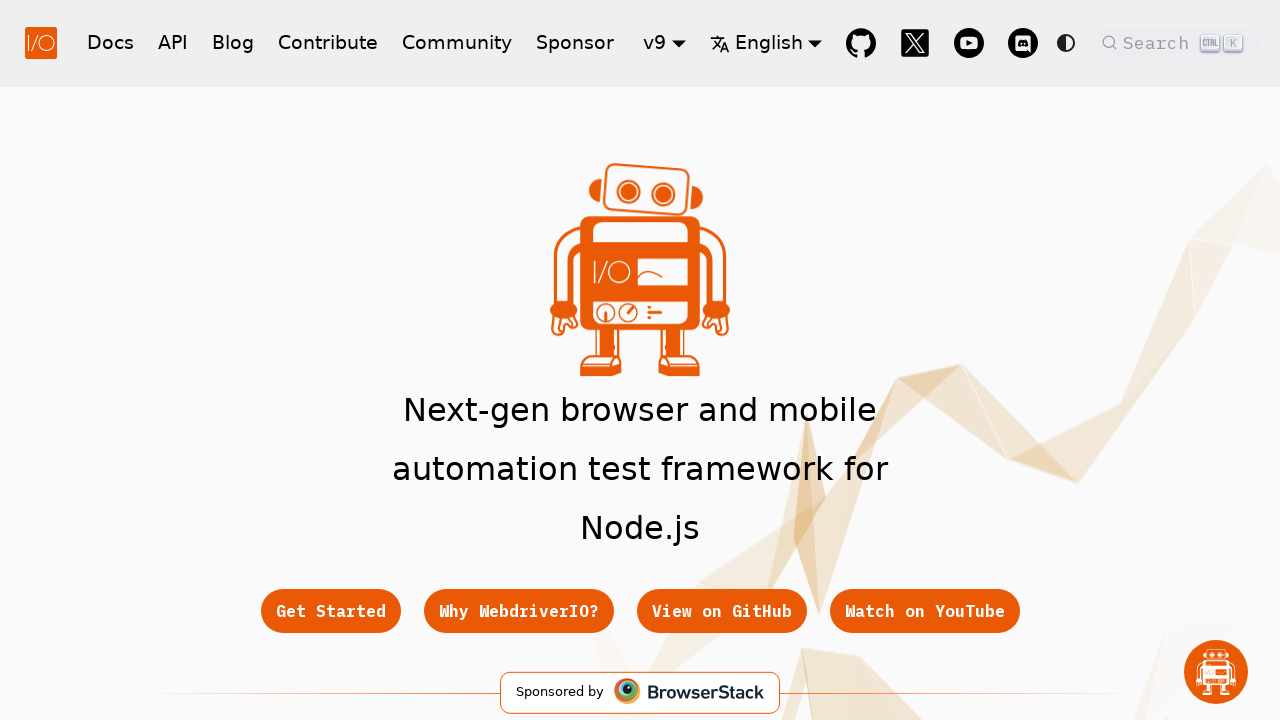

Verified that cookie 'foo' exists in the cookies
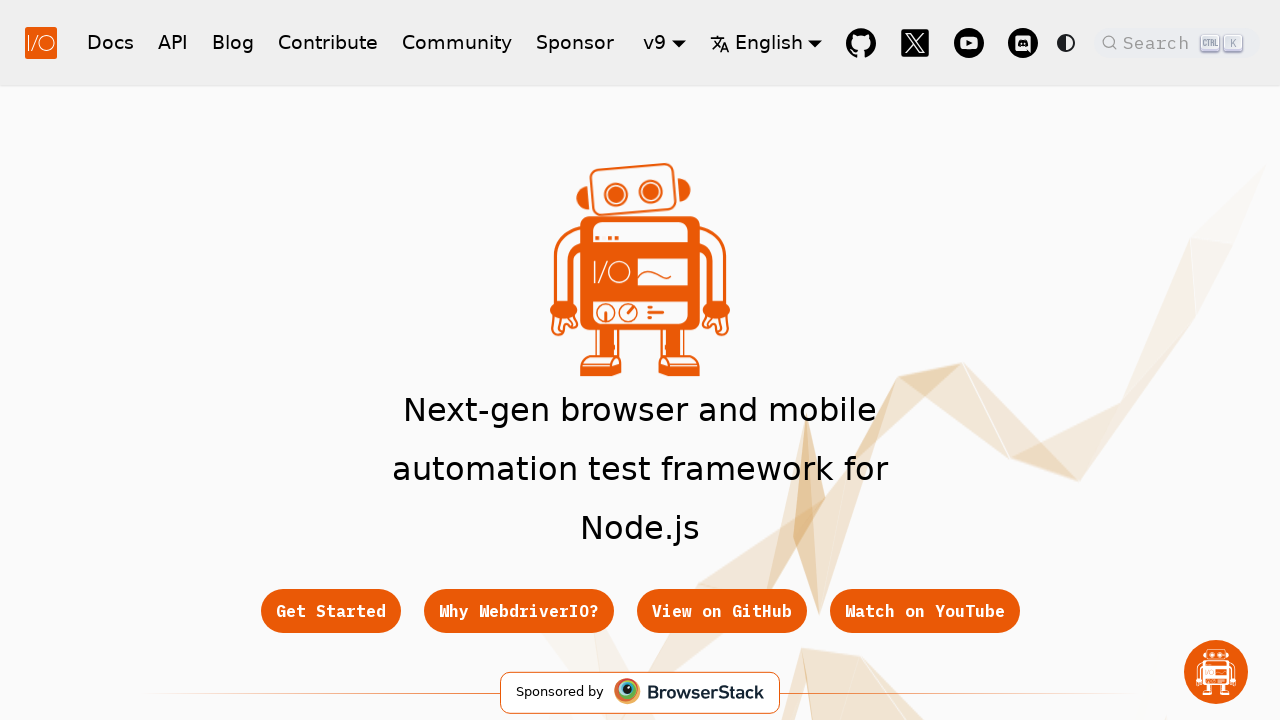

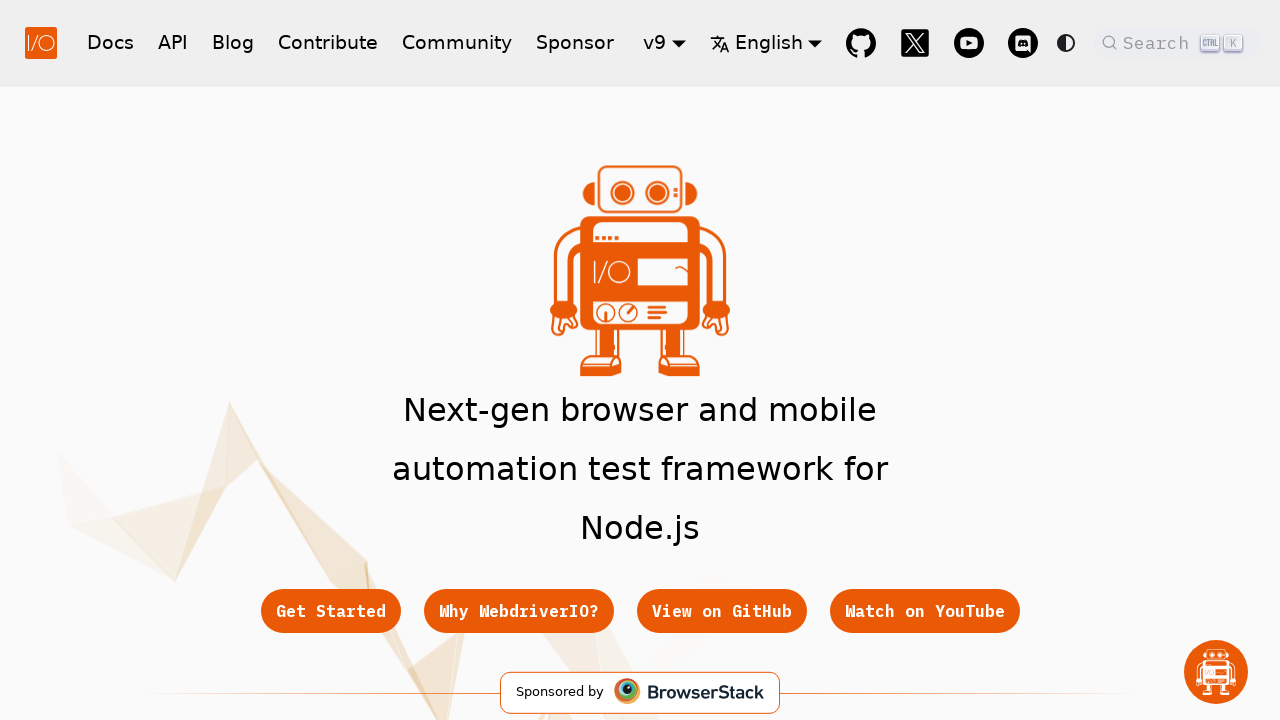